Tests basic browser navigation functionality including back, forward, refresh operations and navigating between different websites

Starting URL: https://www.tesla.com

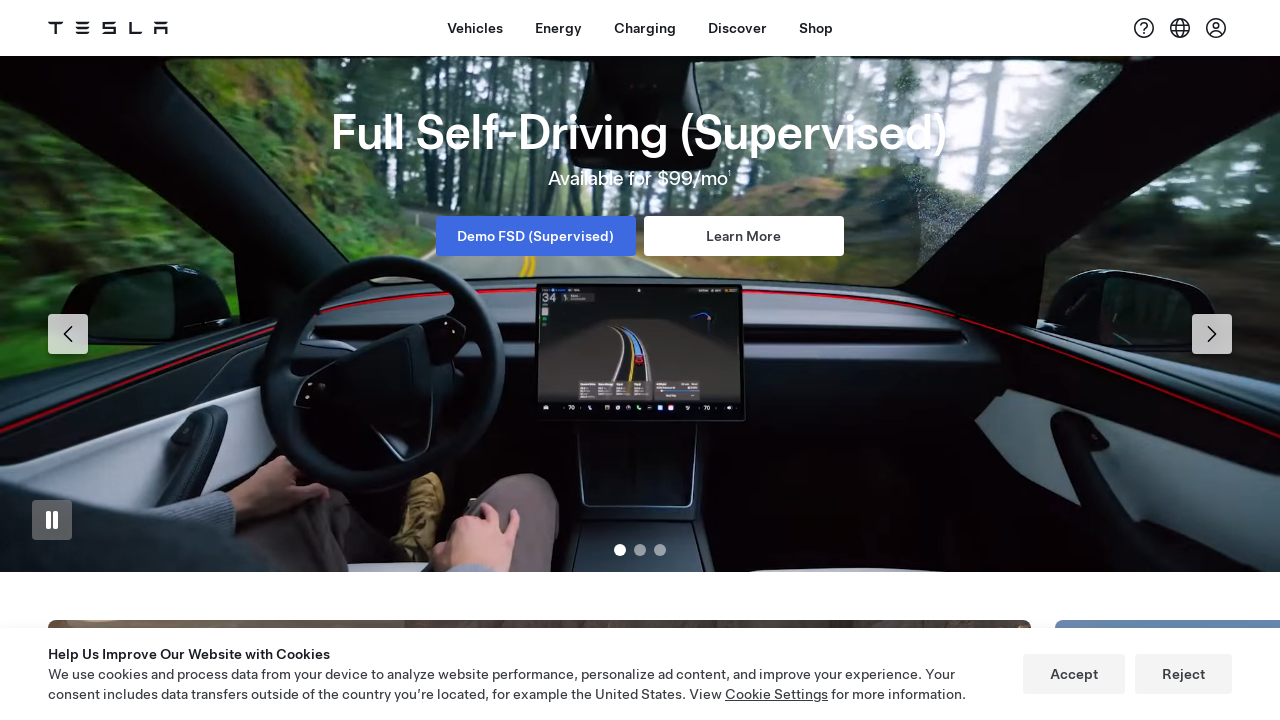

Navigated back from Tesla homepage
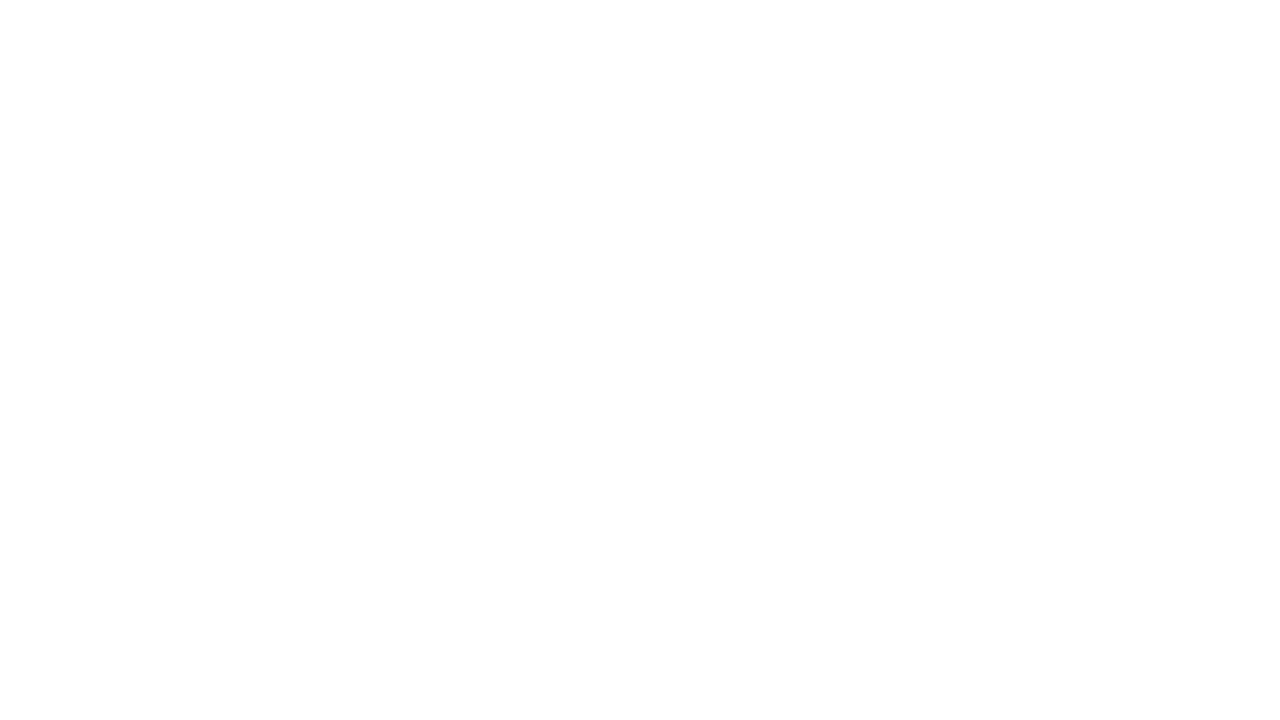

Waited 2 seconds after back navigation
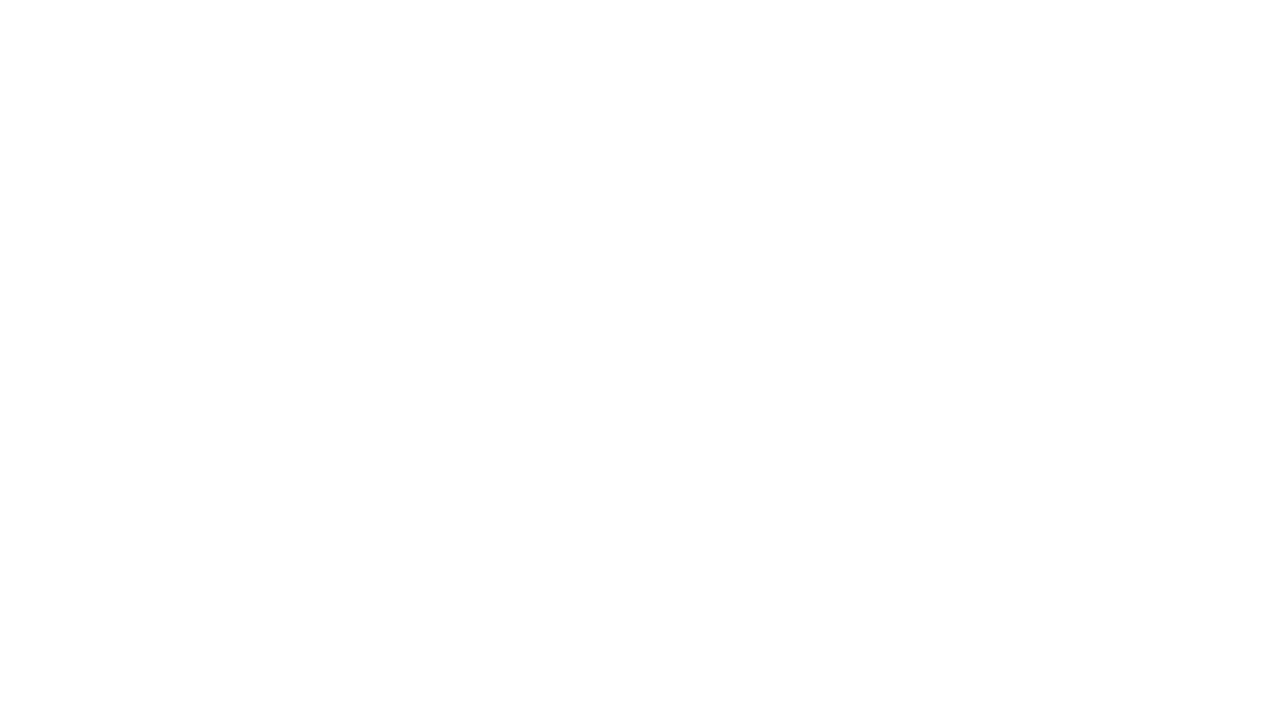

Navigated forward back to Tesla
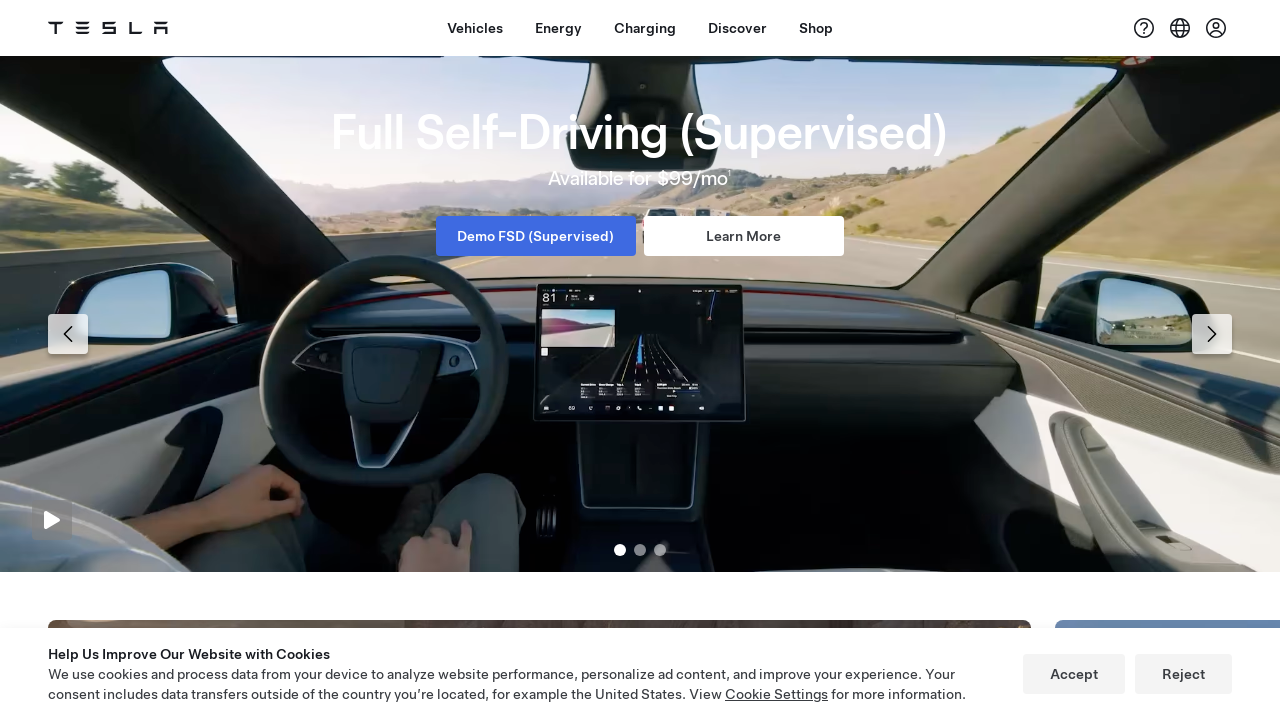

Waited 2 seconds after forward navigation
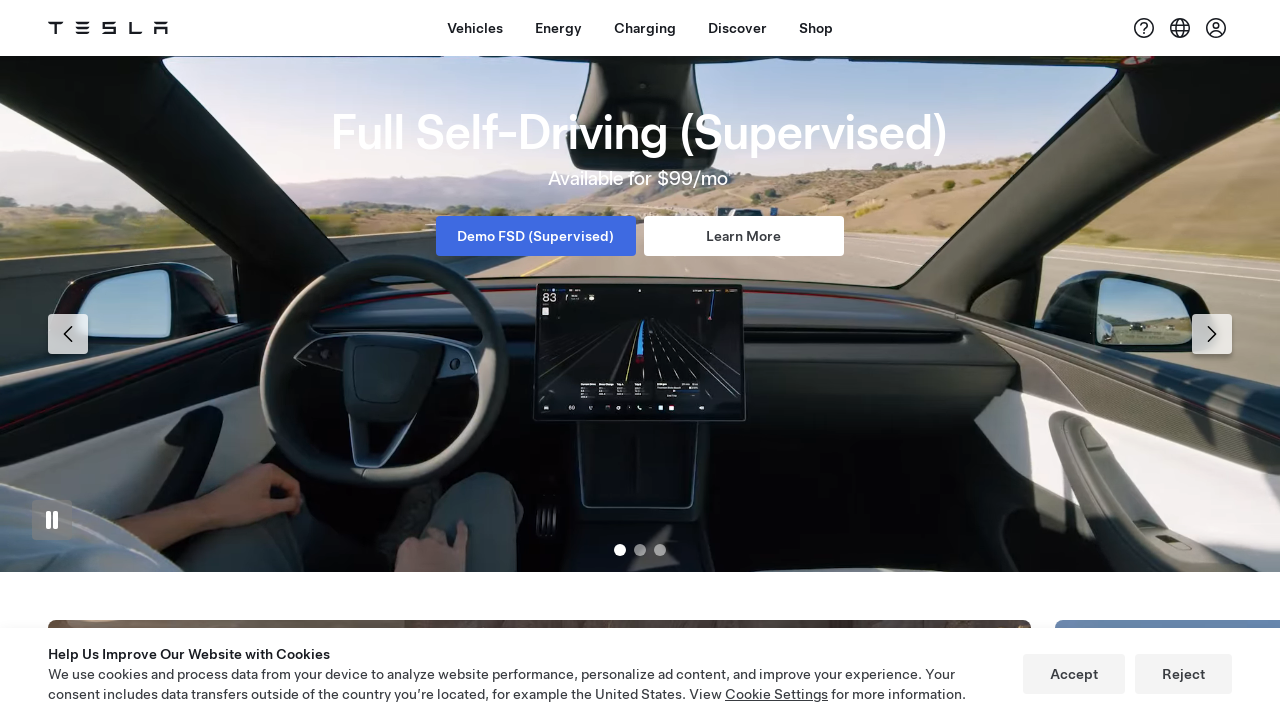

Refreshed the Tesla homepage
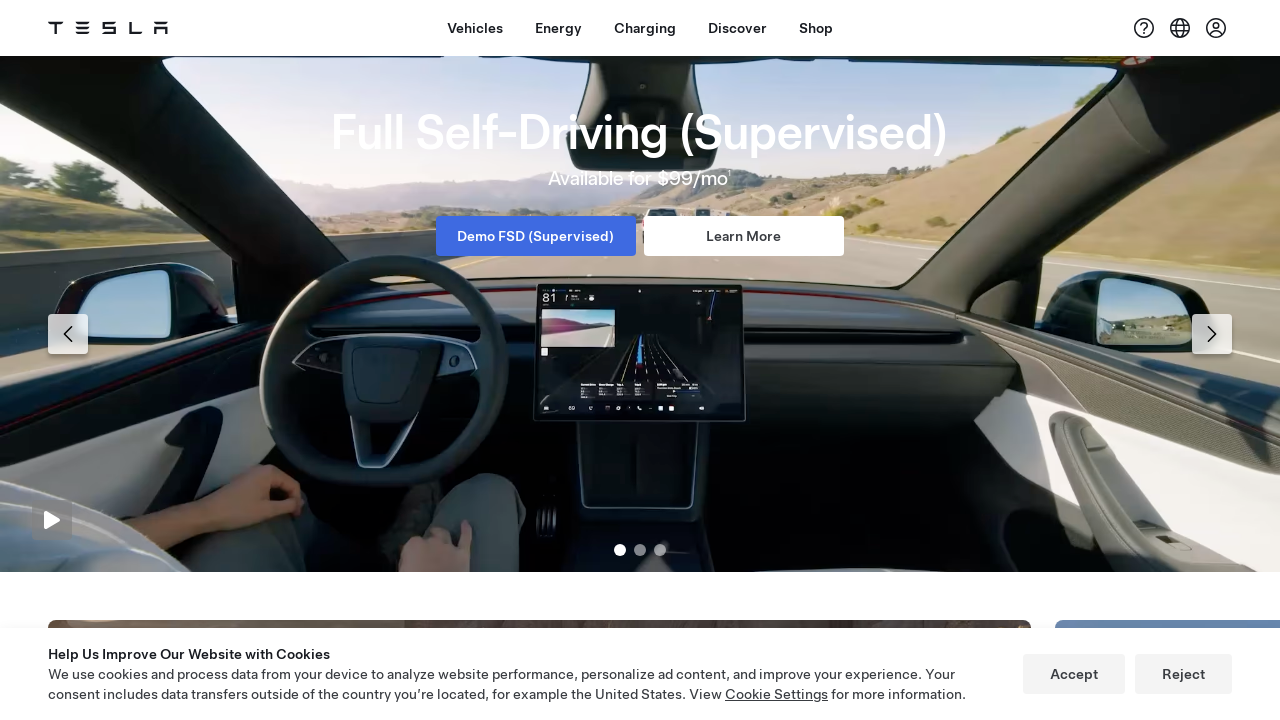

Waited 2 seconds after page refresh
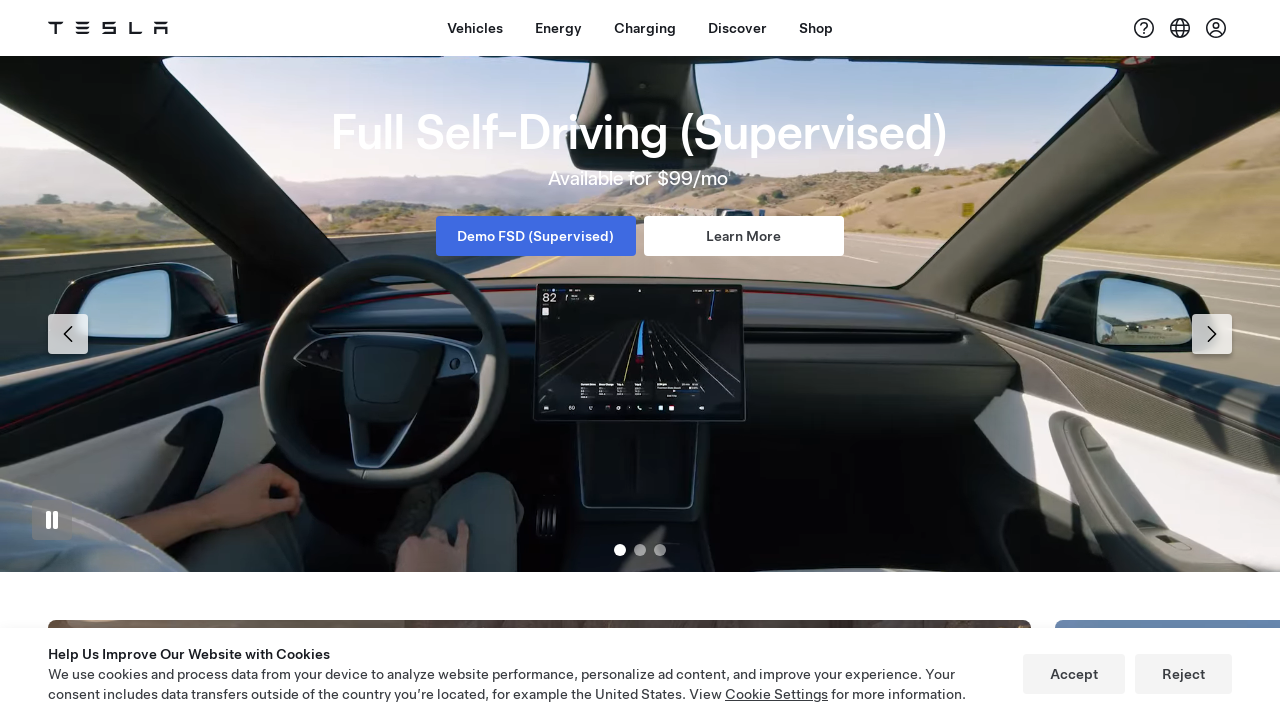

Navigated to Best Buy website
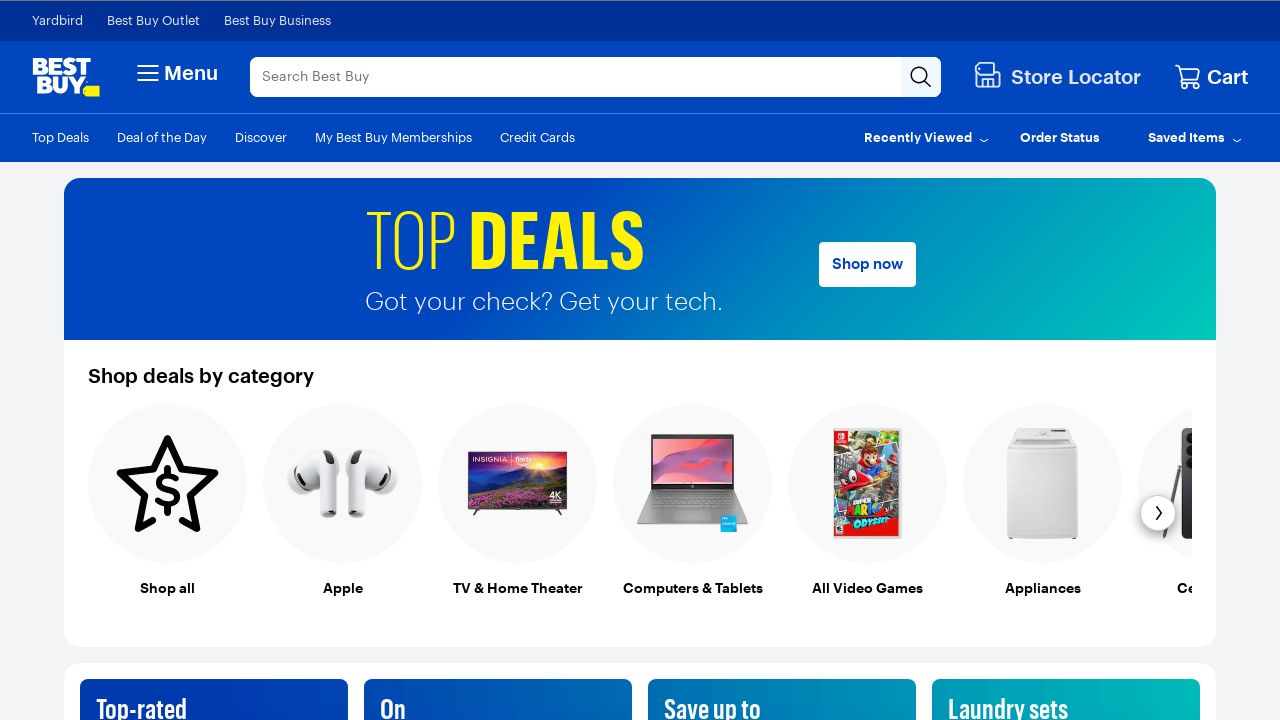

Retrieved page title: Best Buy | Official Online Store | Shop Now & Save
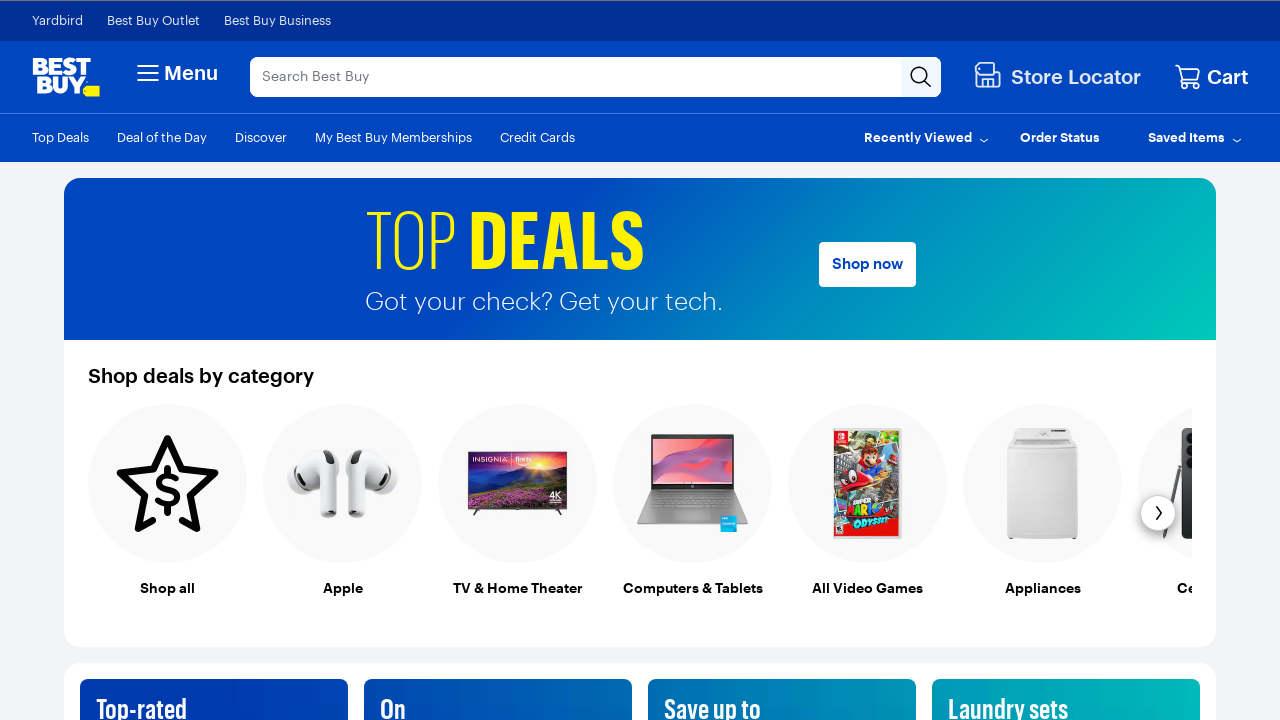

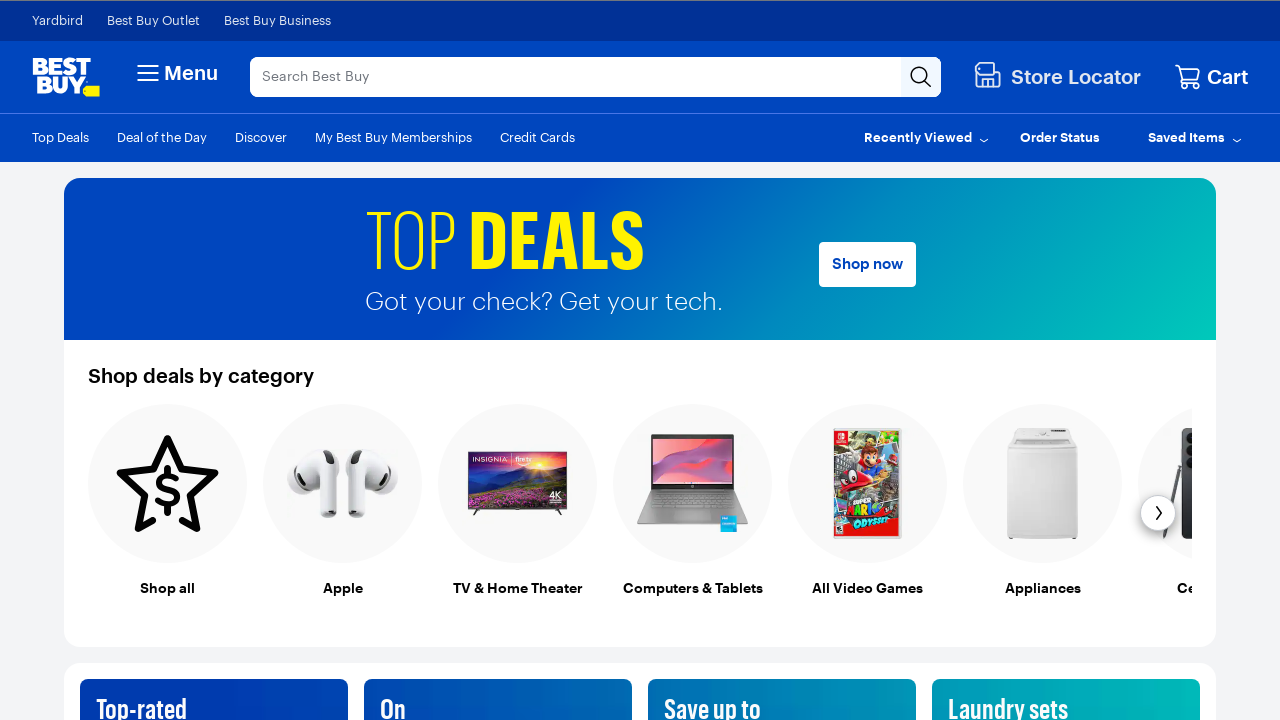